Navigates to a test application, clicks on the Courses link, and selects a department from a dropdown menu.

Starting URL: https://gravitymvctestapplication.azurewebsites.net/

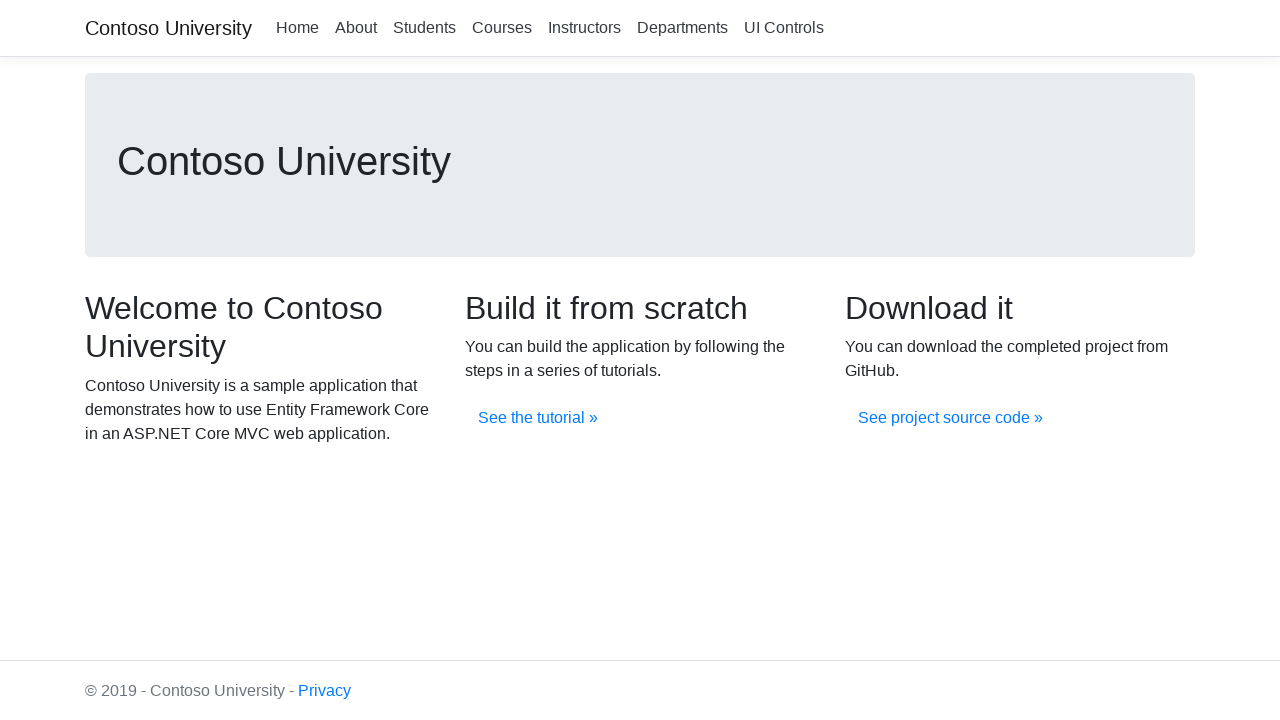

Set viewport size to 1920x1080
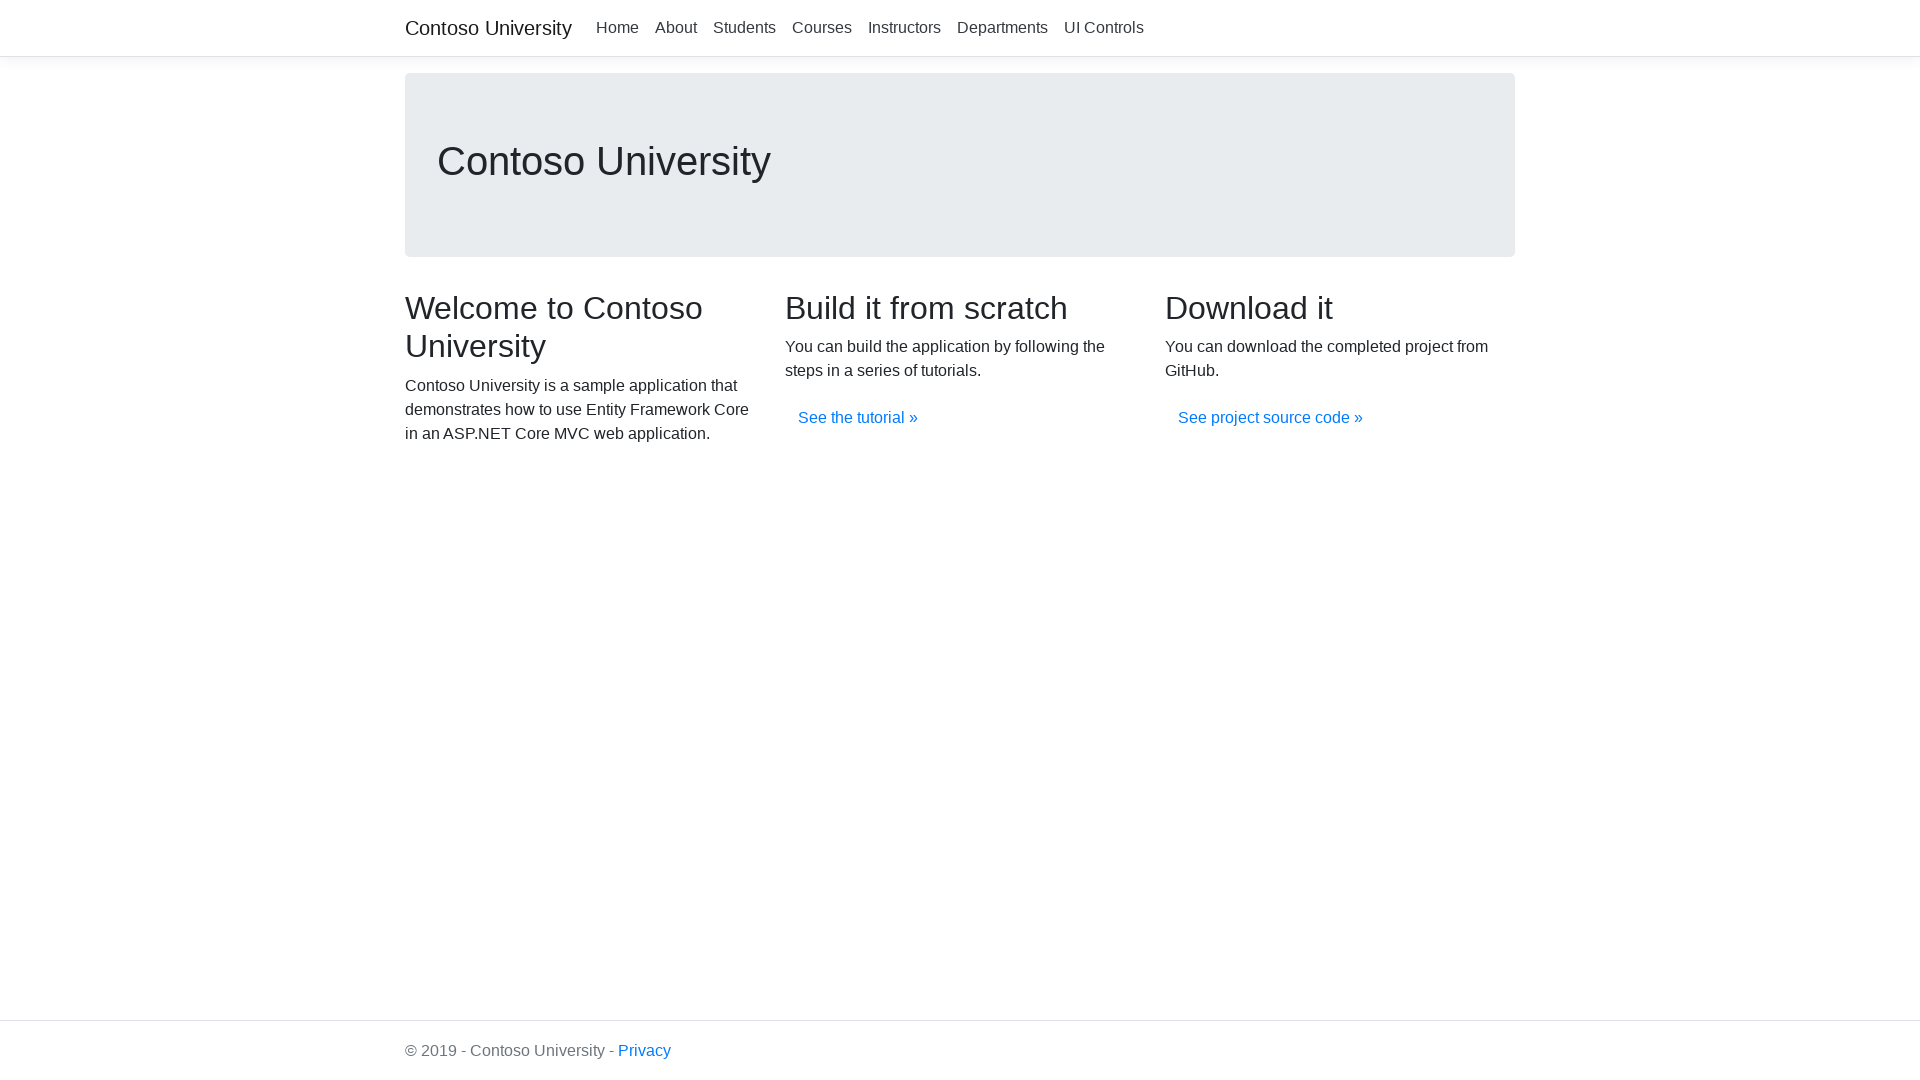

Clicked on Courses link at (822, 28) on xpath=//a[.='Courses']
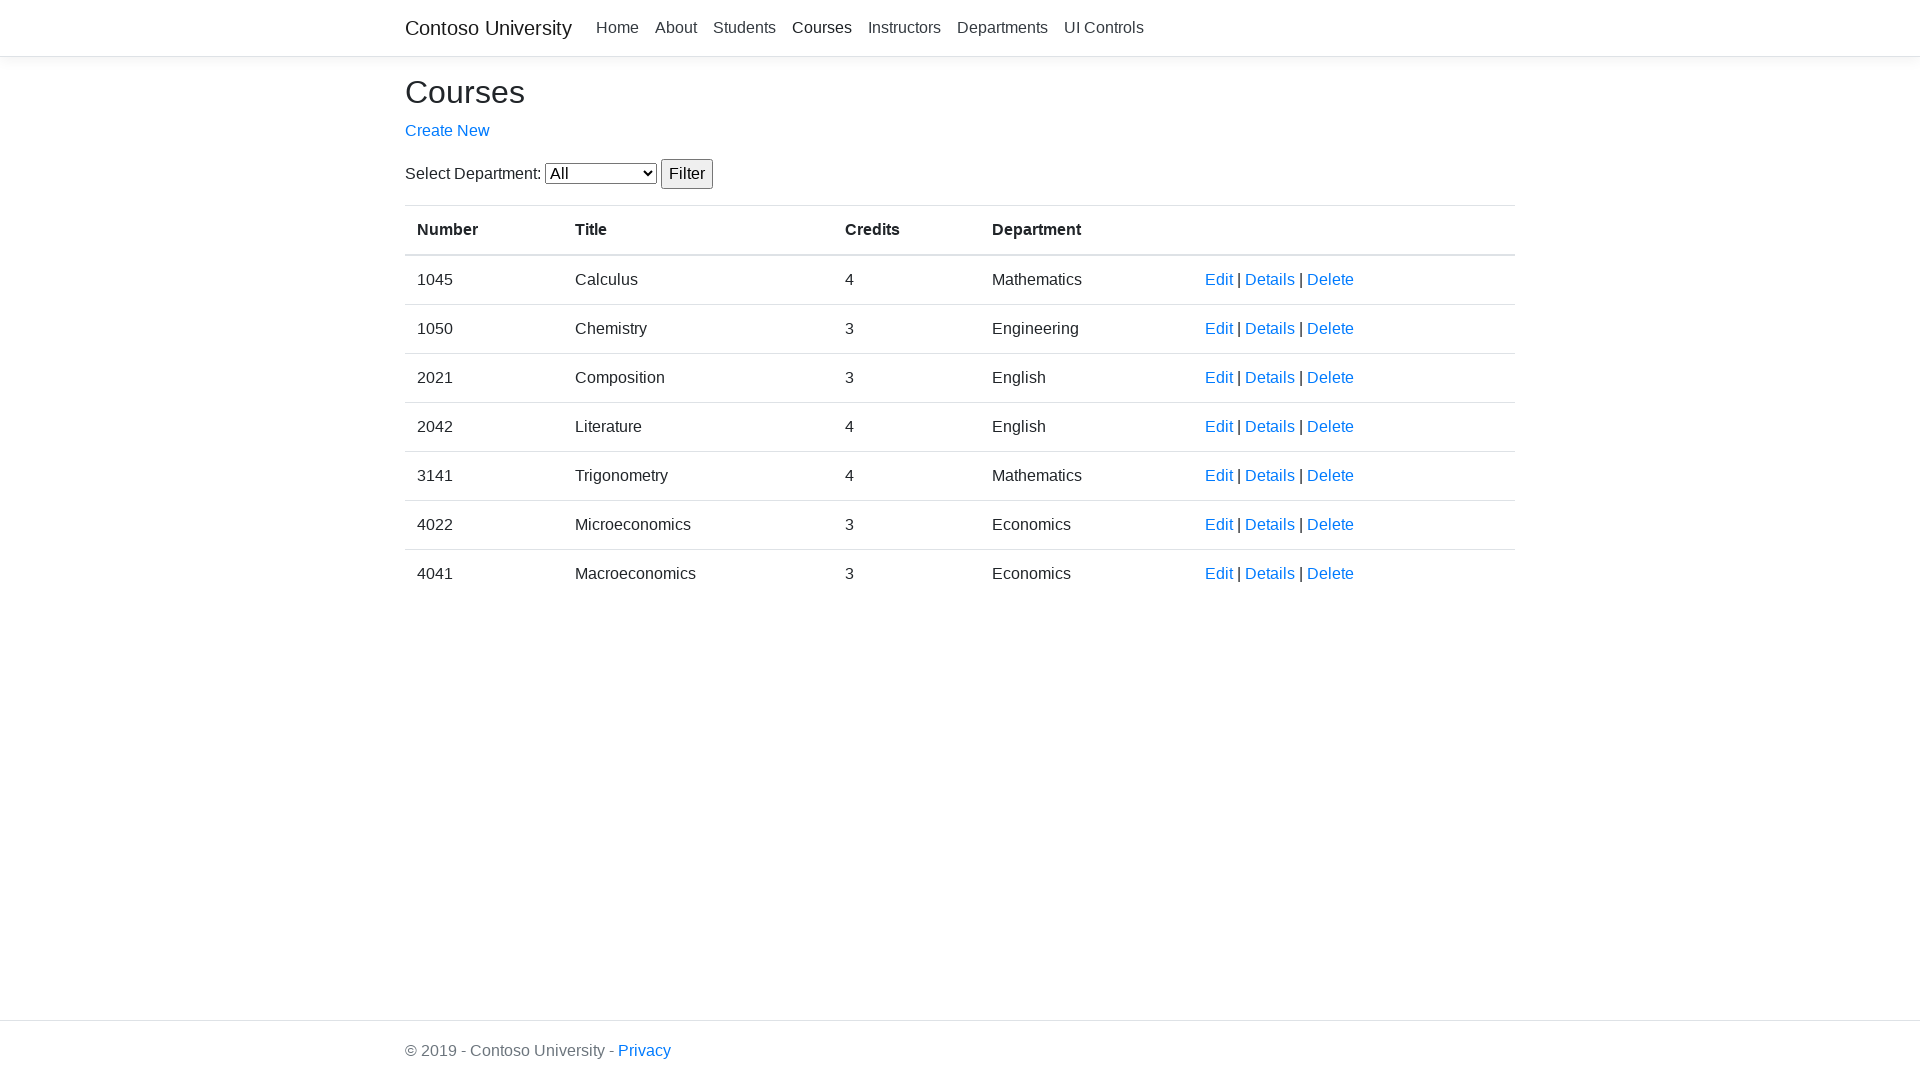

Department dropdown selector loaded
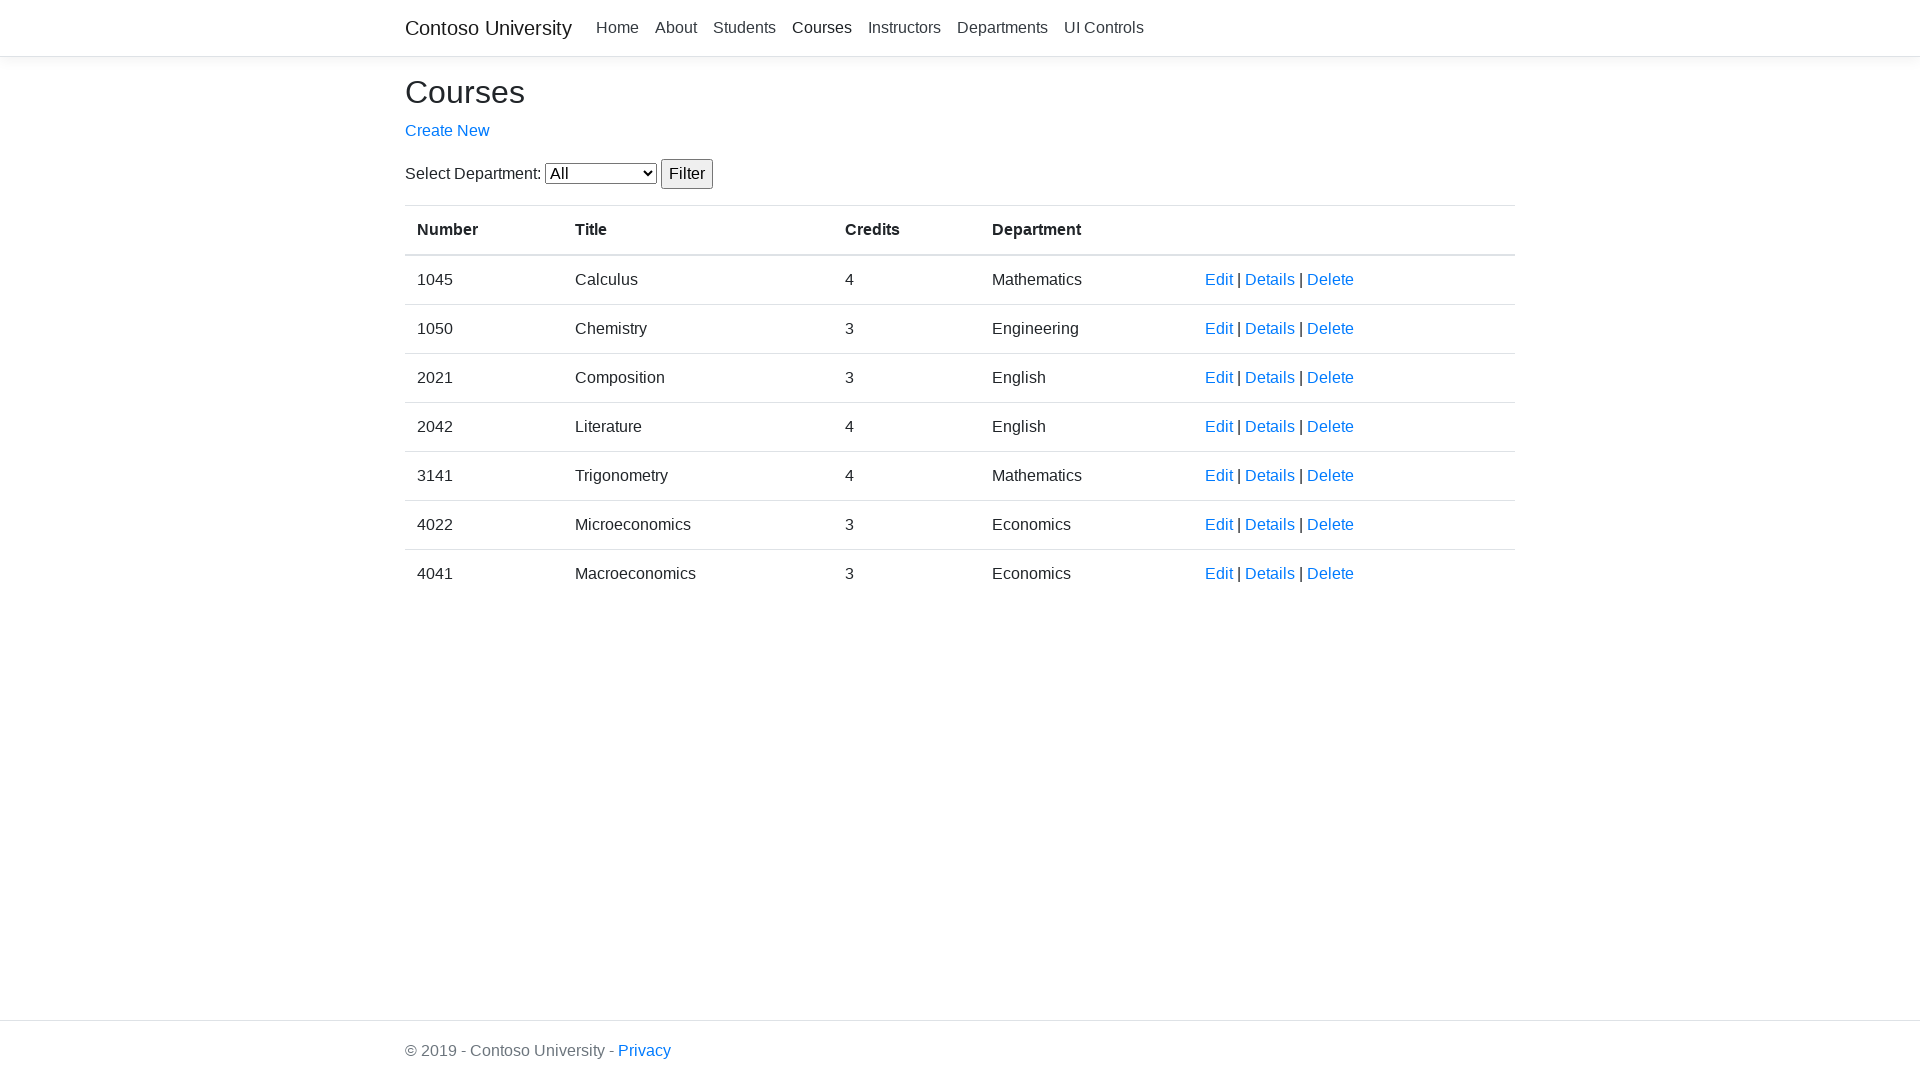

Selected department value '3' from dropdown on #SelectedDepartment
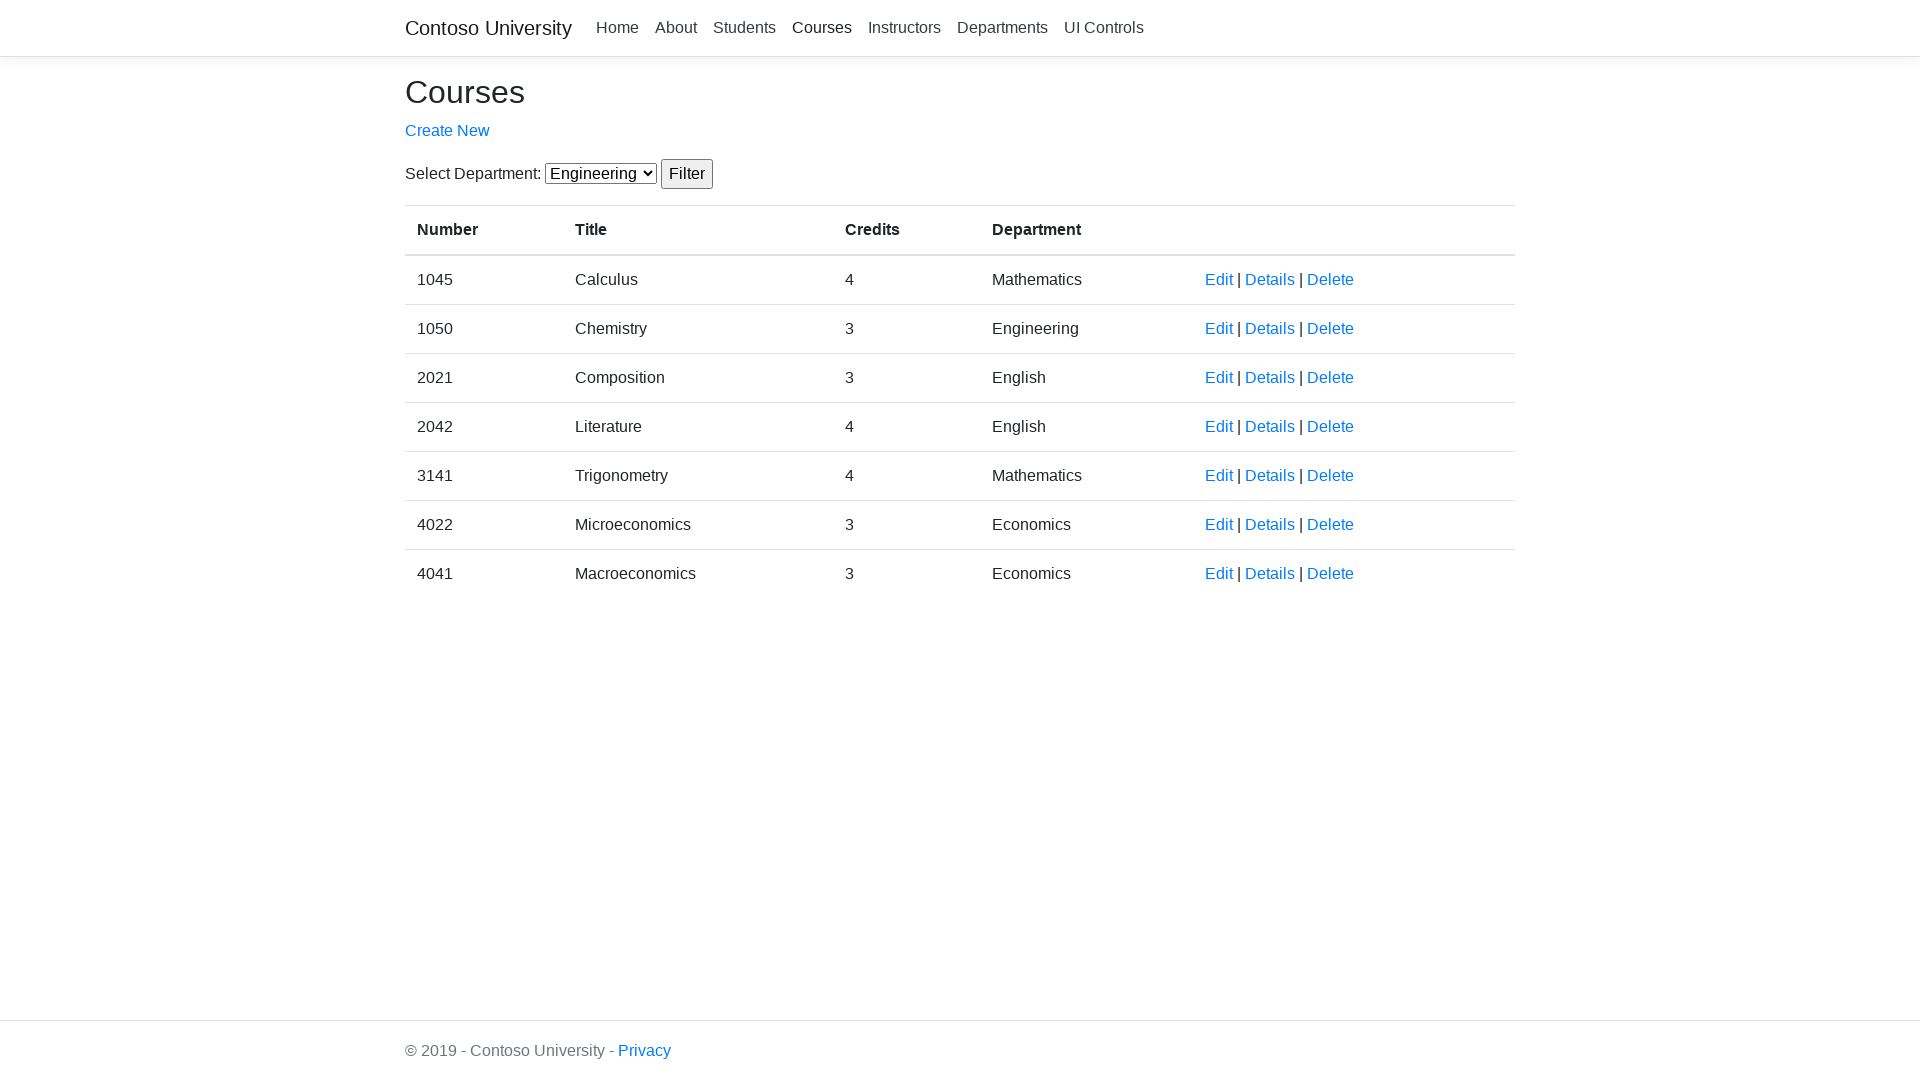

Network idle state reached after department selection
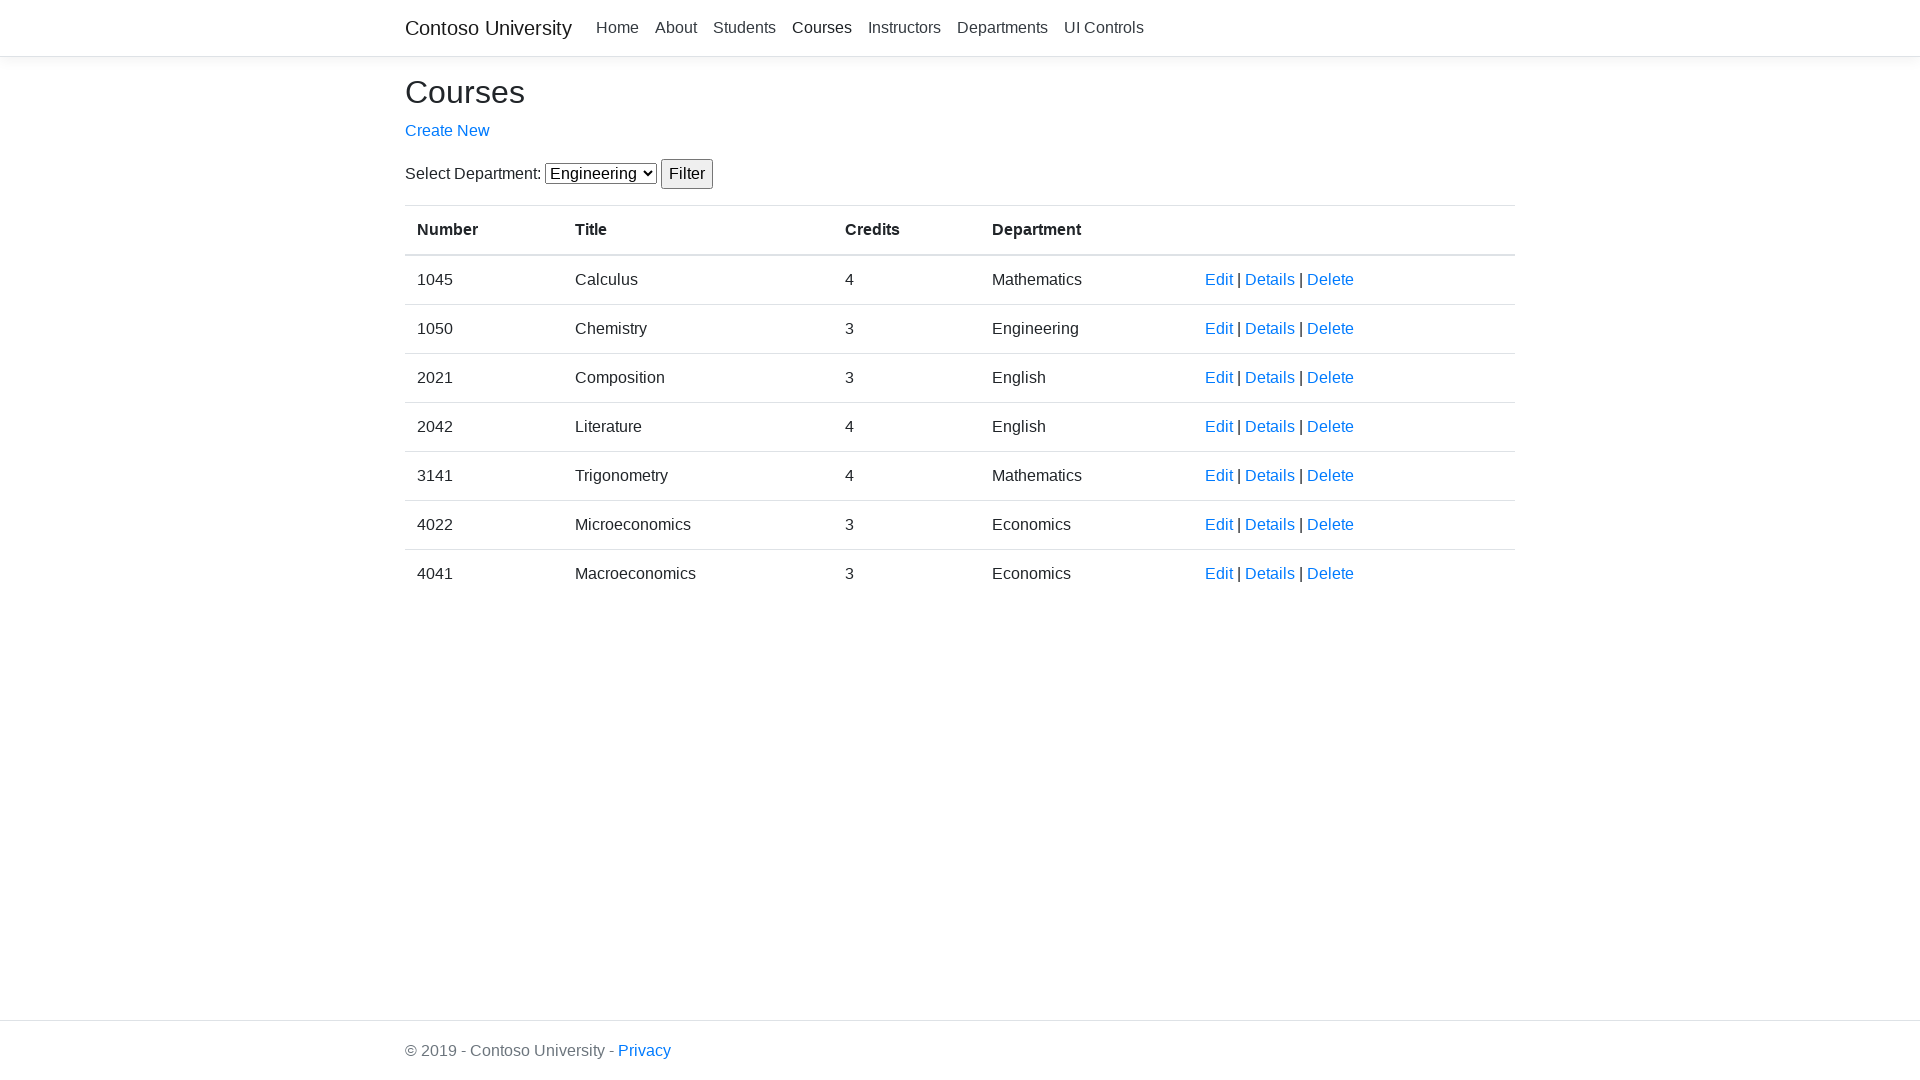

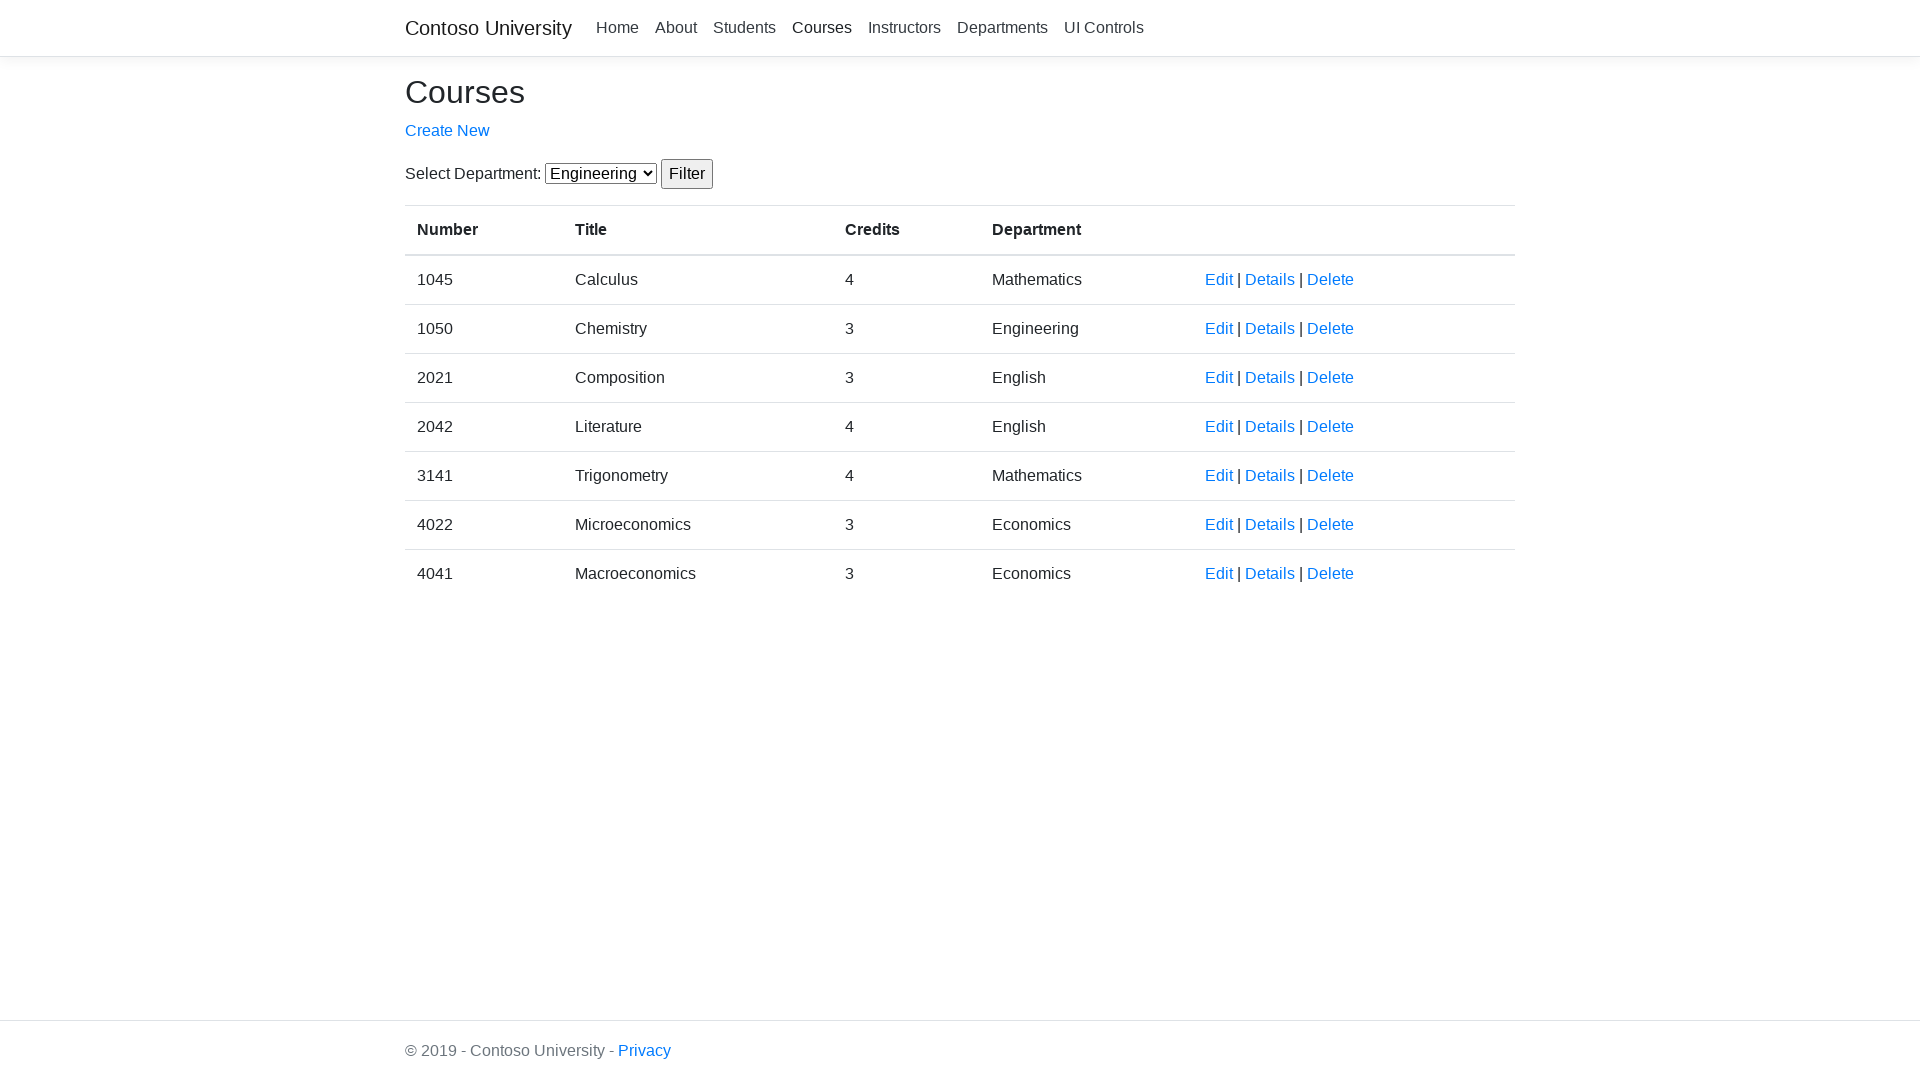